Tests JavaScript alert handling by triggering a confirmation dialog and accepting it

Starting URL: https://v1.training-support.net/selenium/javascript-alerts

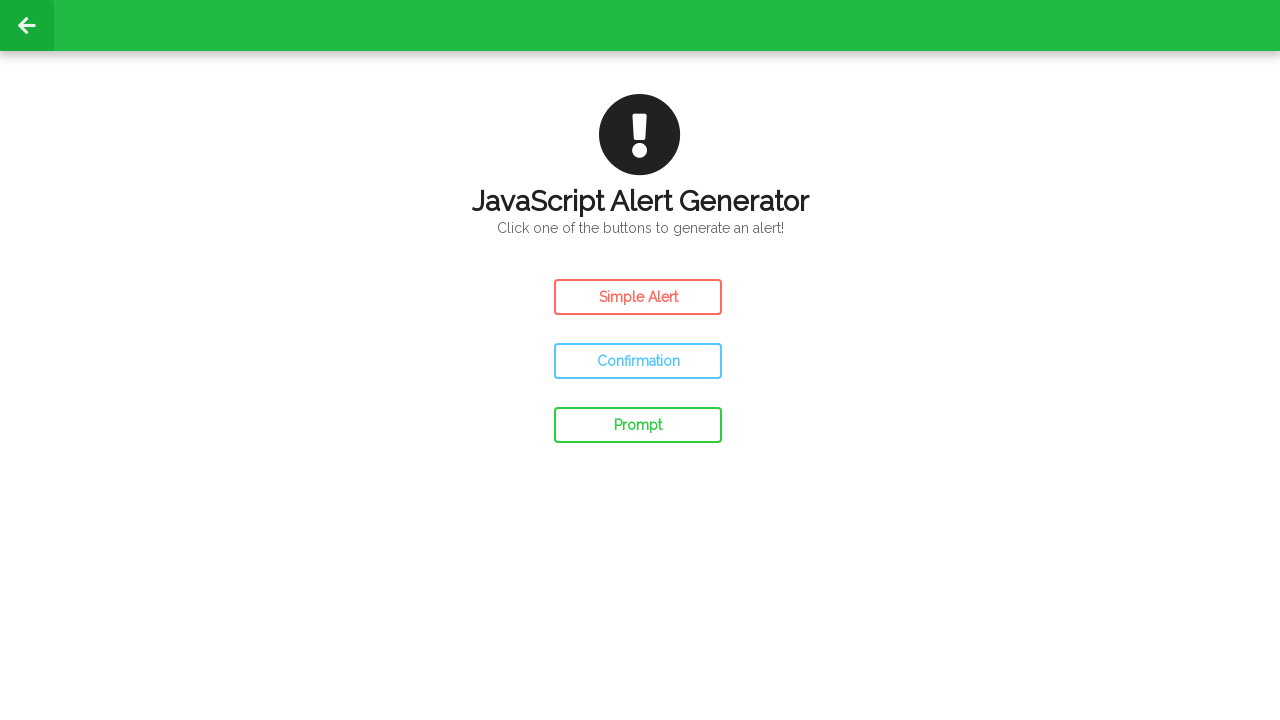

Clicked the confirm button to trigger confirmation alert at (638, 361) on #confirm
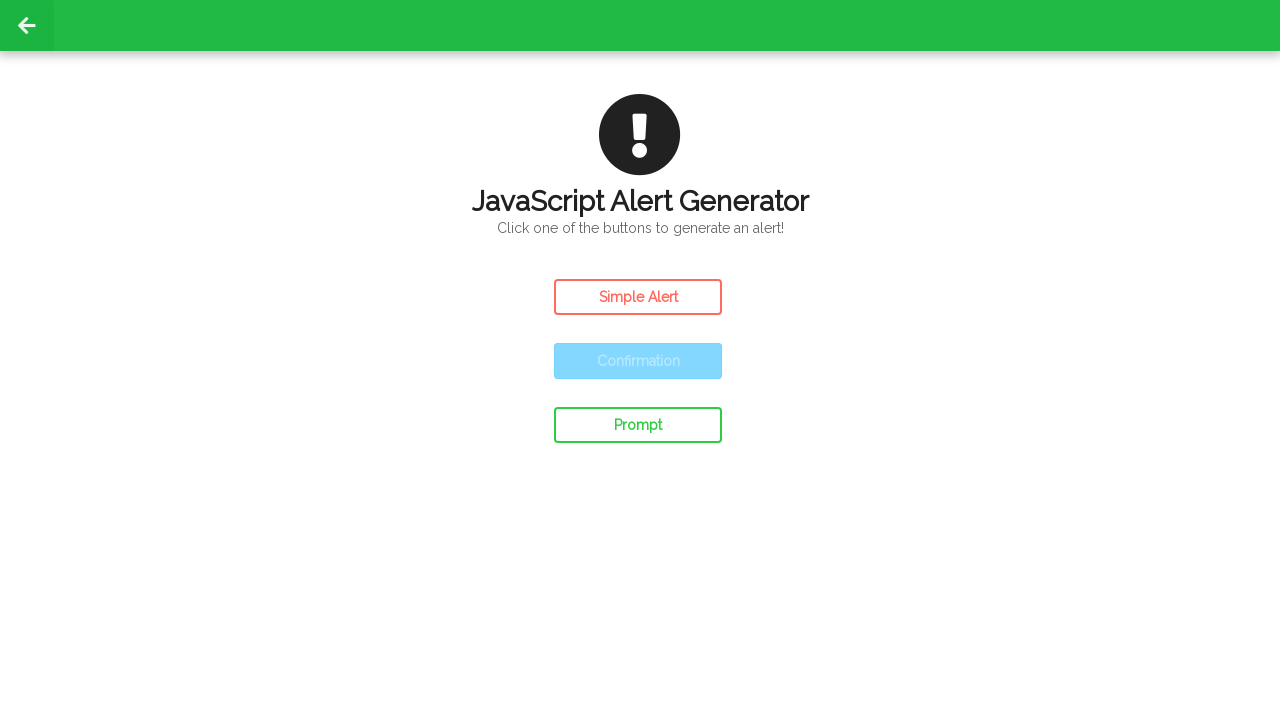

Set up dialog handler to accept confirmation dialog
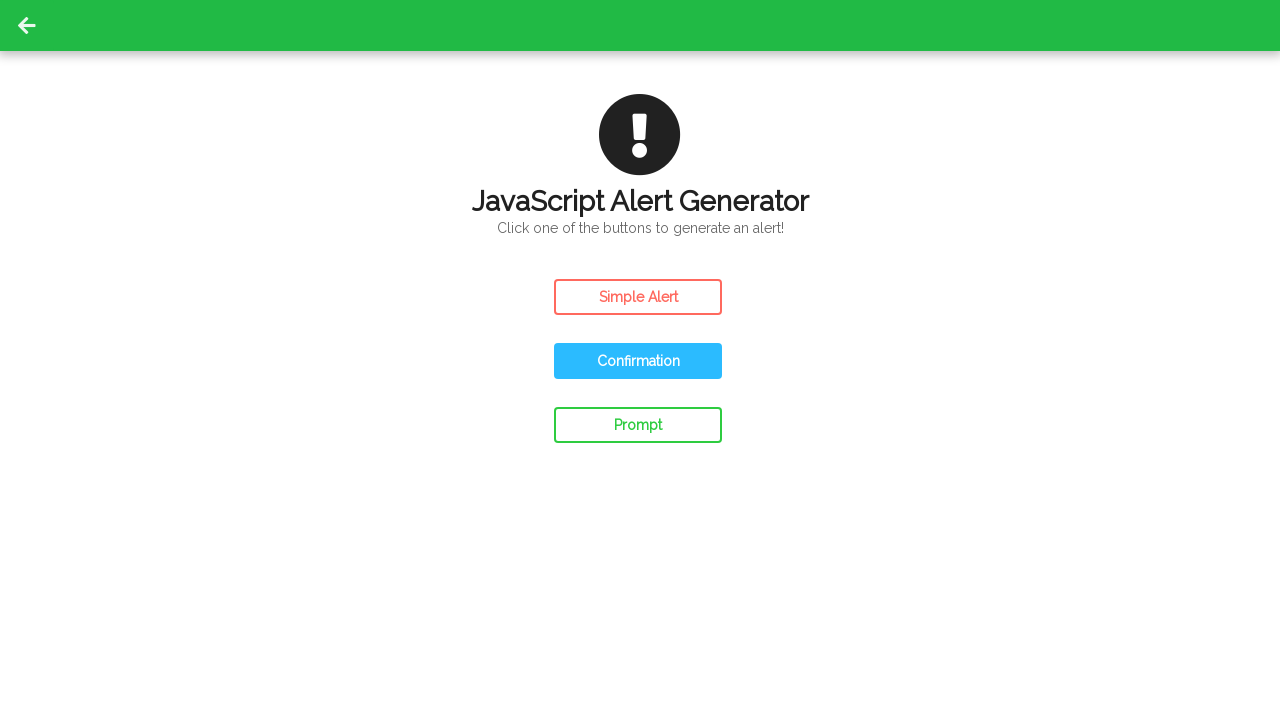

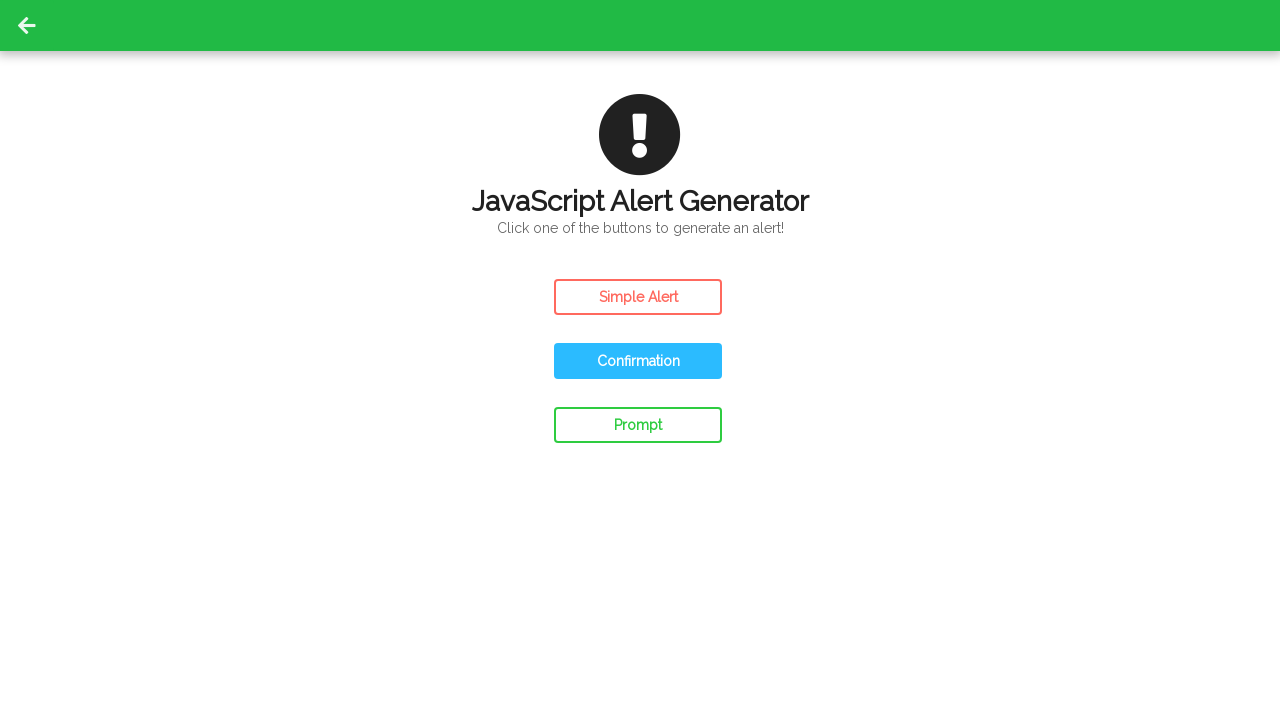